Clicks the footer Twitter link and verifies it opens a new tab to the Twitter page

Starting URL: http://synthesis-workshop.com.s3-website-us-east-1.amazonaws.com/

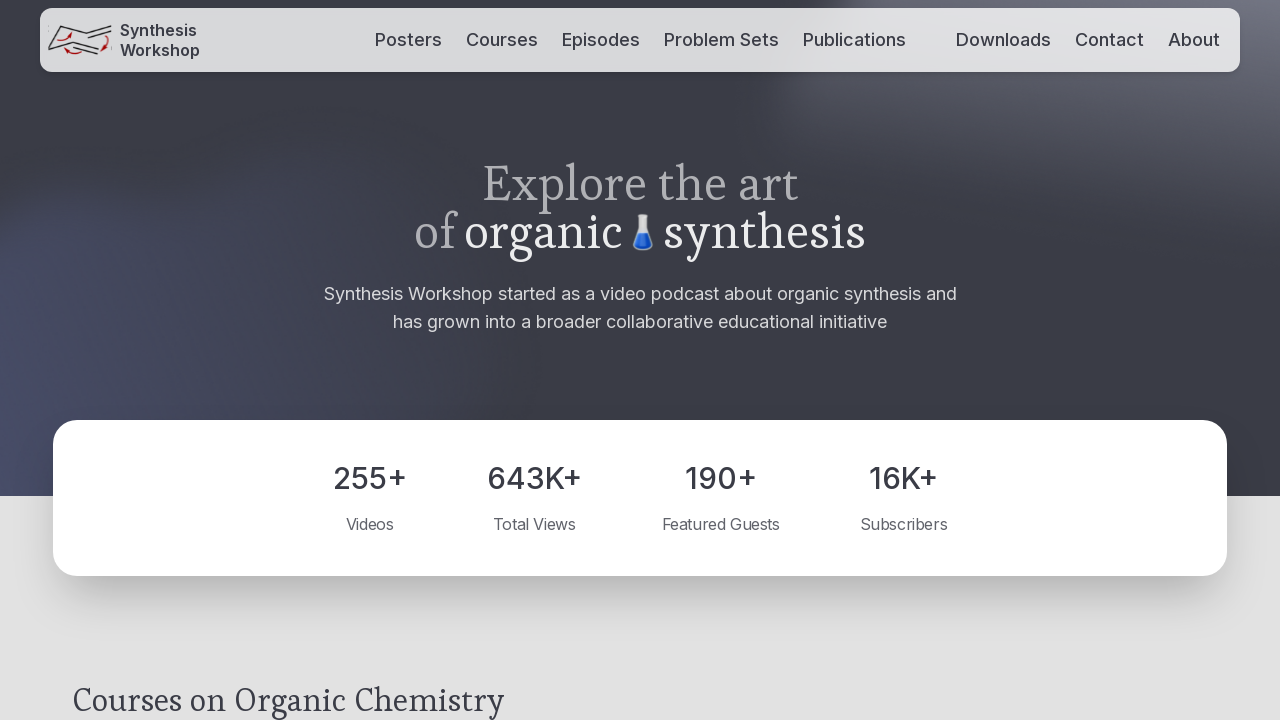

Clicked Twitter link in footer and new tab opened at (1102, 598) on internal:role=contentinfo >> internal:role=link[name="Twitter"i]
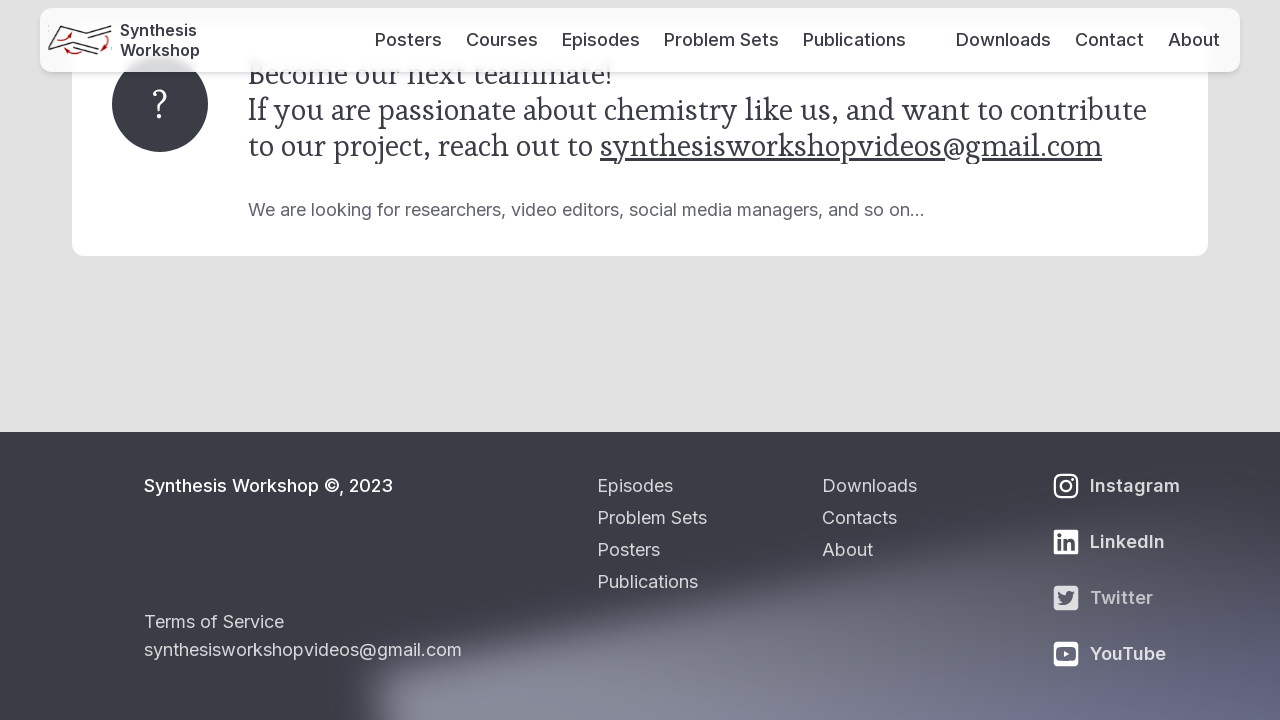

Captured new page object from opened tab
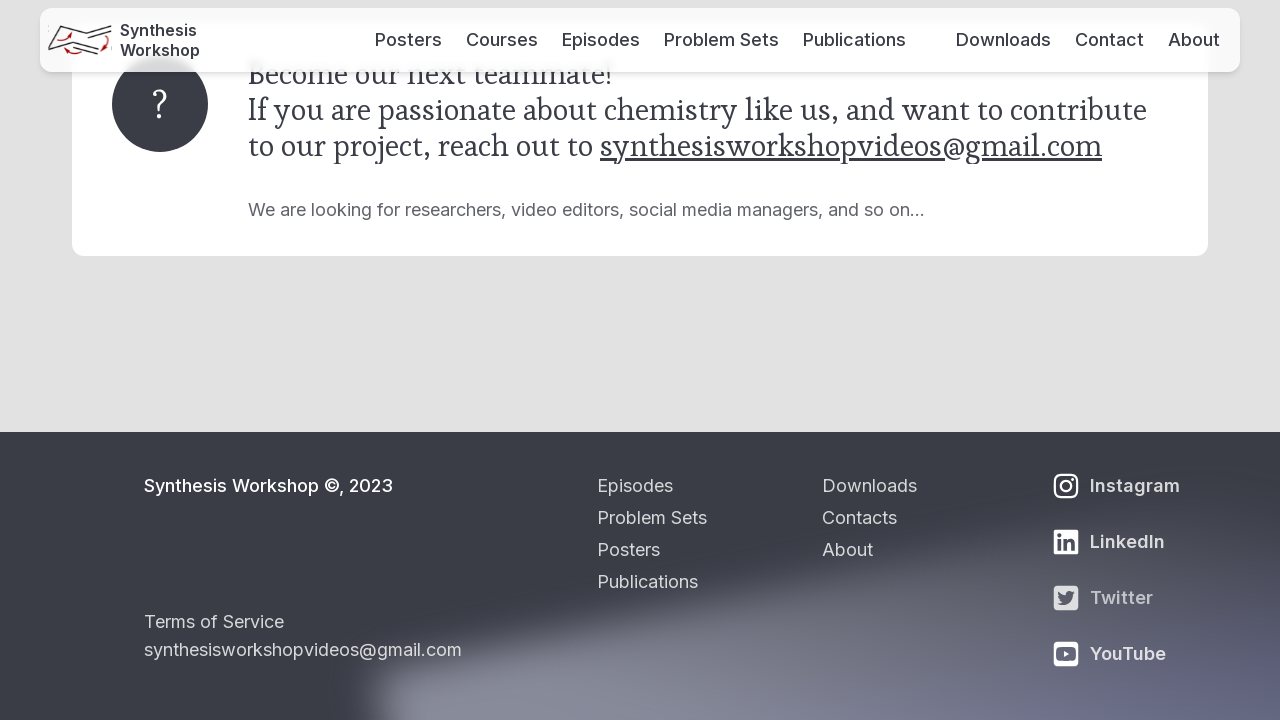

New tab finished loading
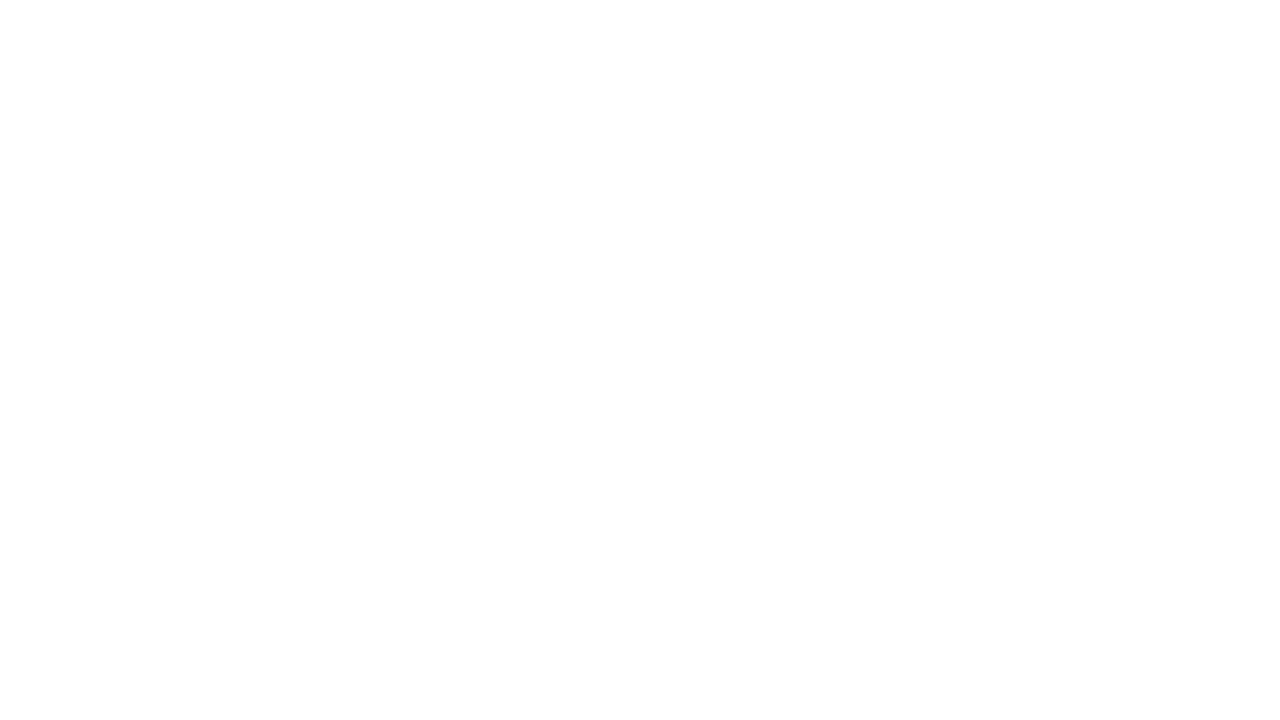

Closed the Twitter tab
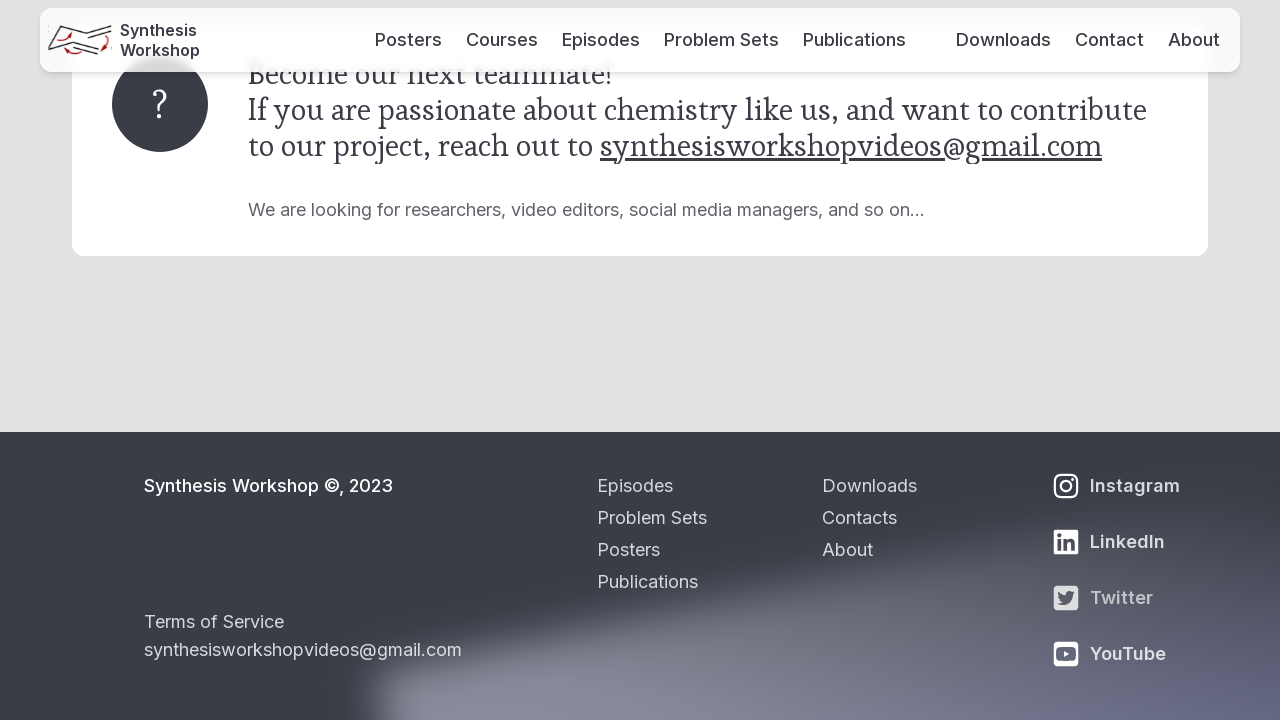

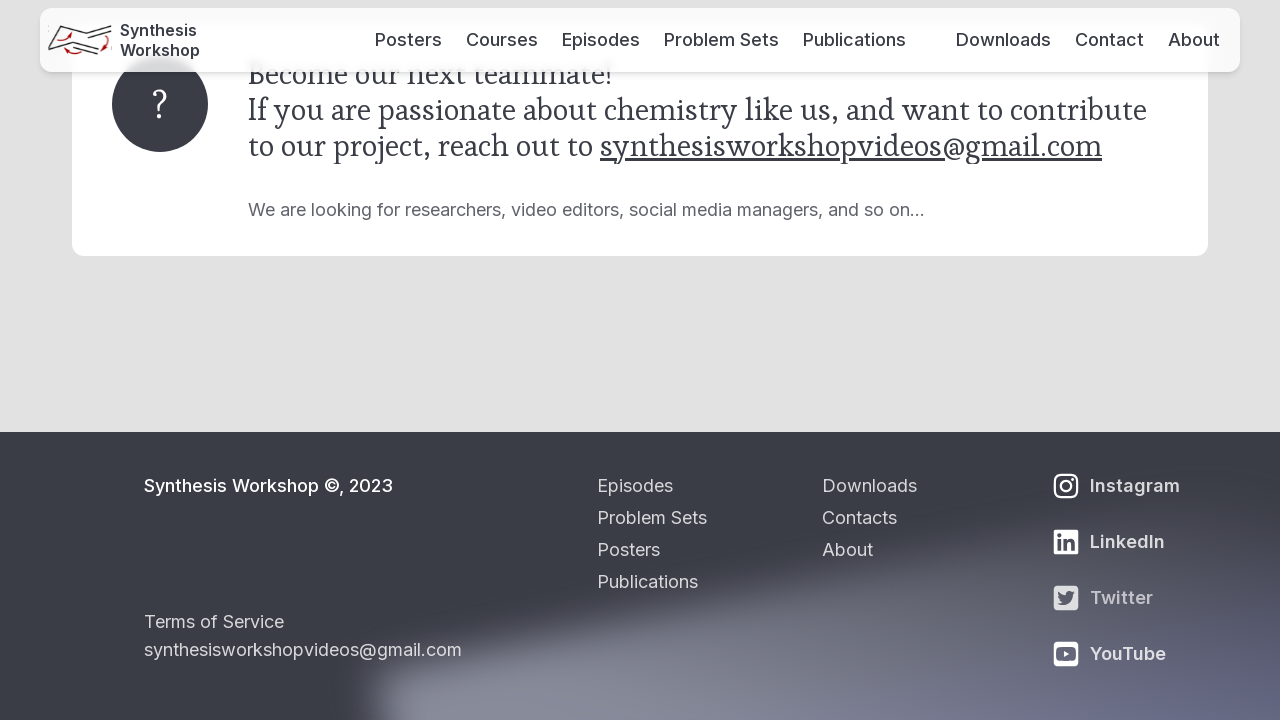